Tests a button that becomes clickable after a delay, clicks it, and verifies the success message appears

Starting URL: http://suninjuly.github.io/wait2.html

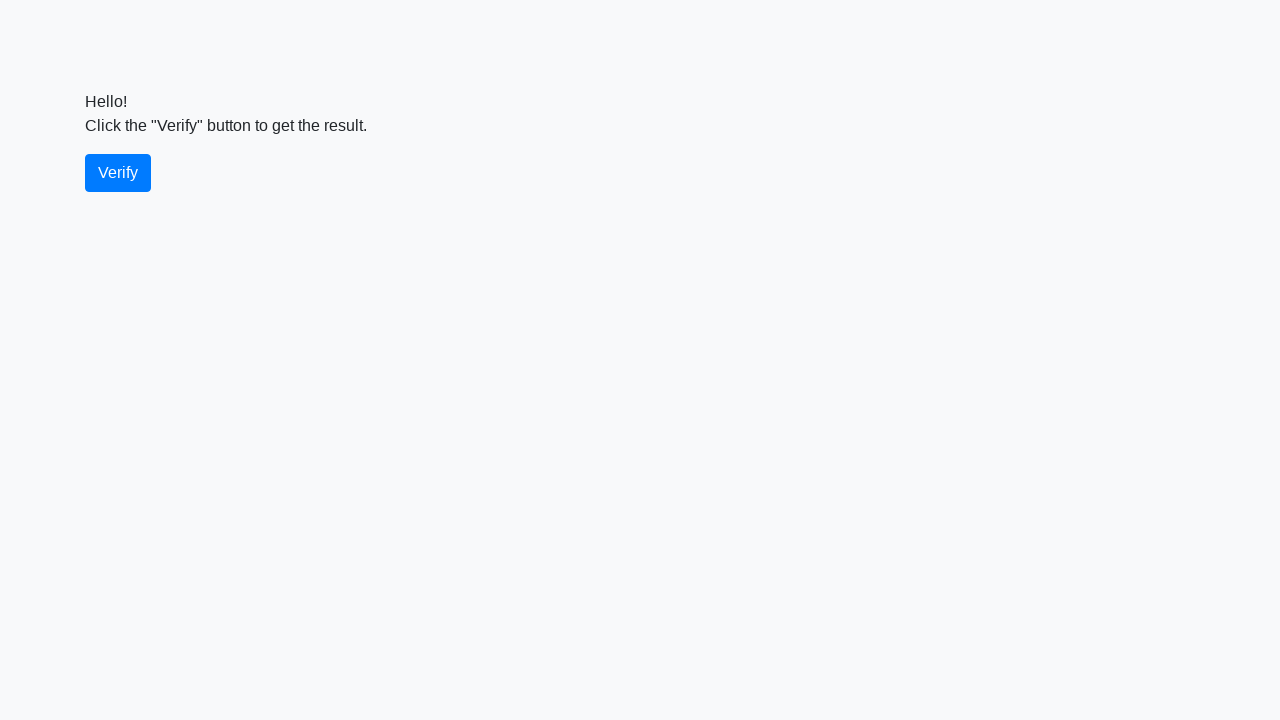

Navigated to the test page
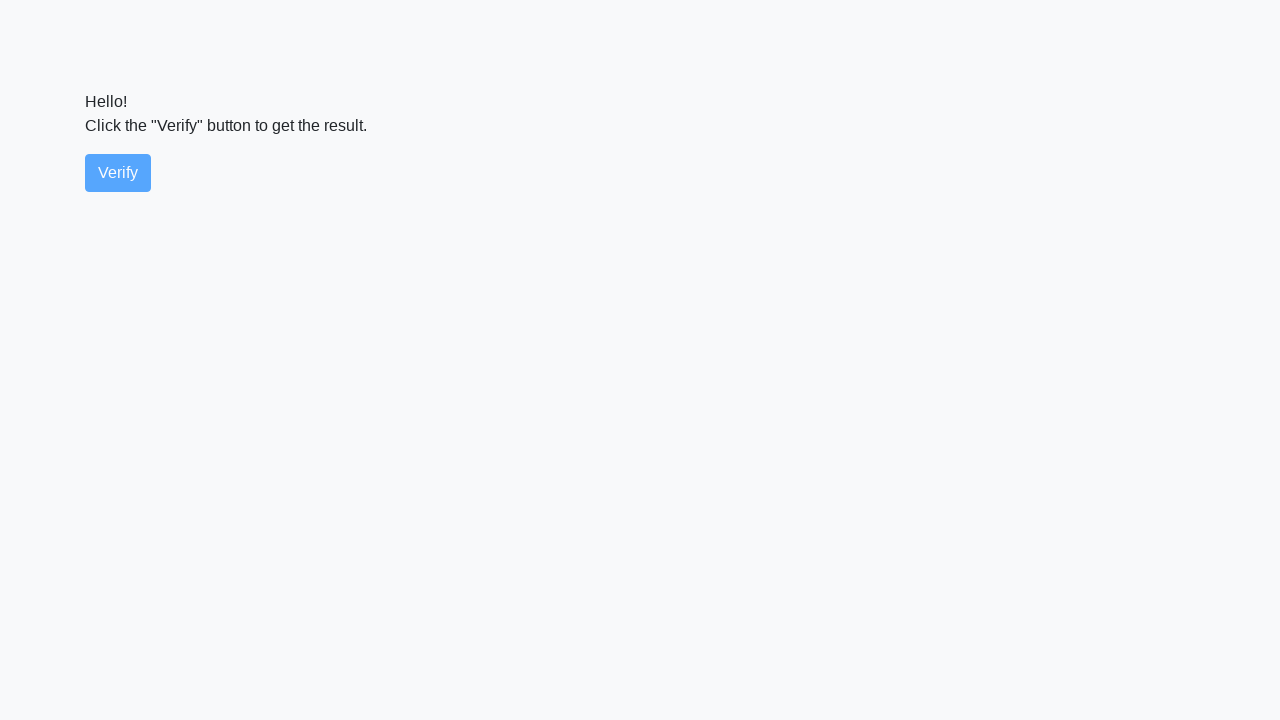

Verify button became visible
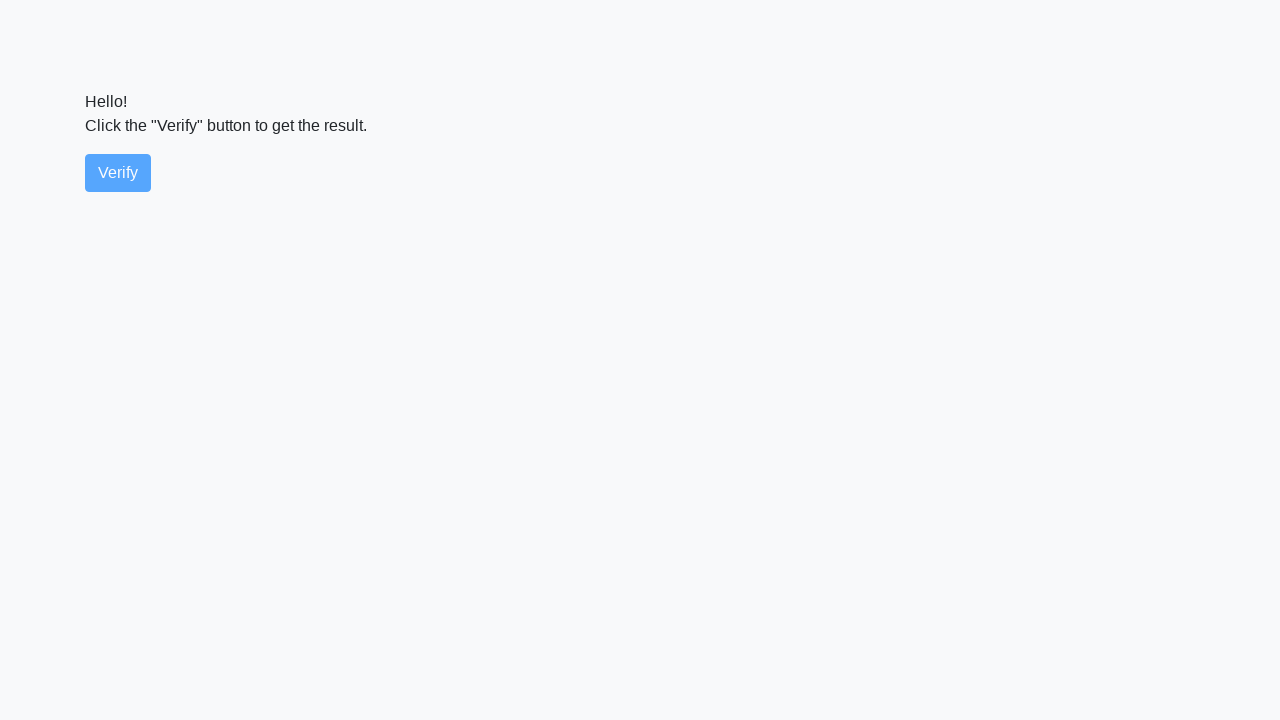

Clicked the verify button at (118, 173) on #verify
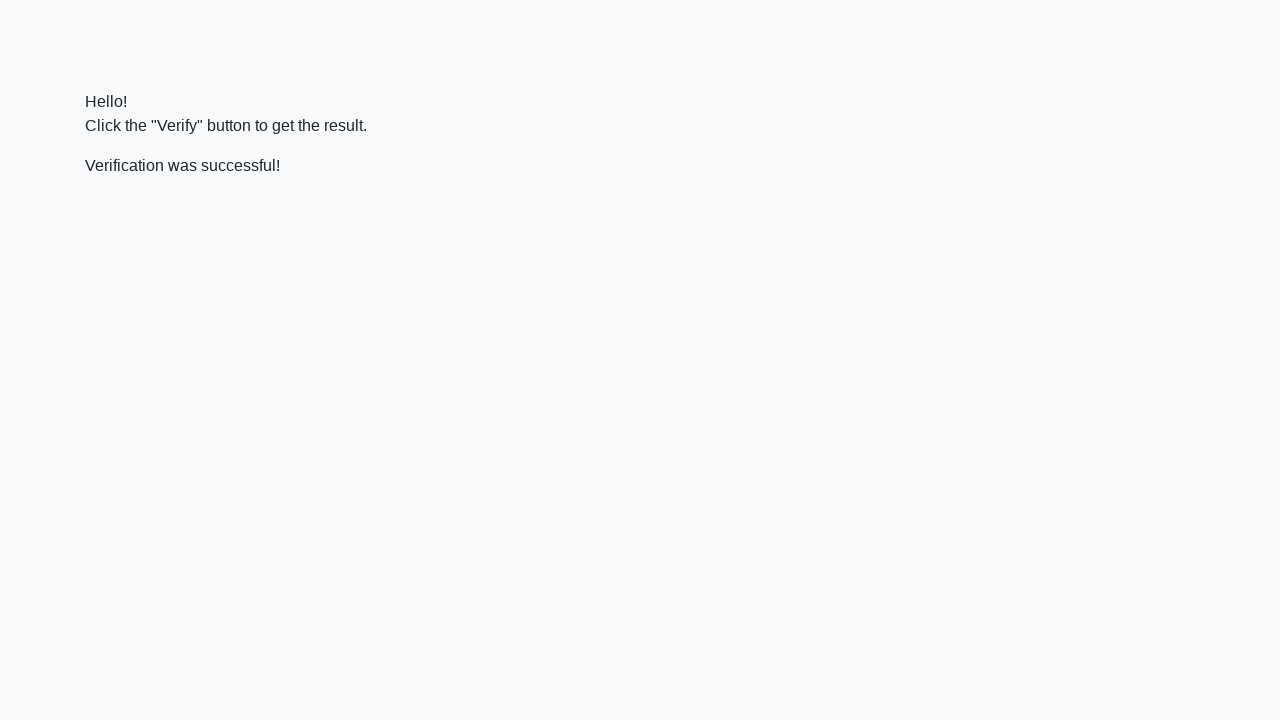

Success message appeared
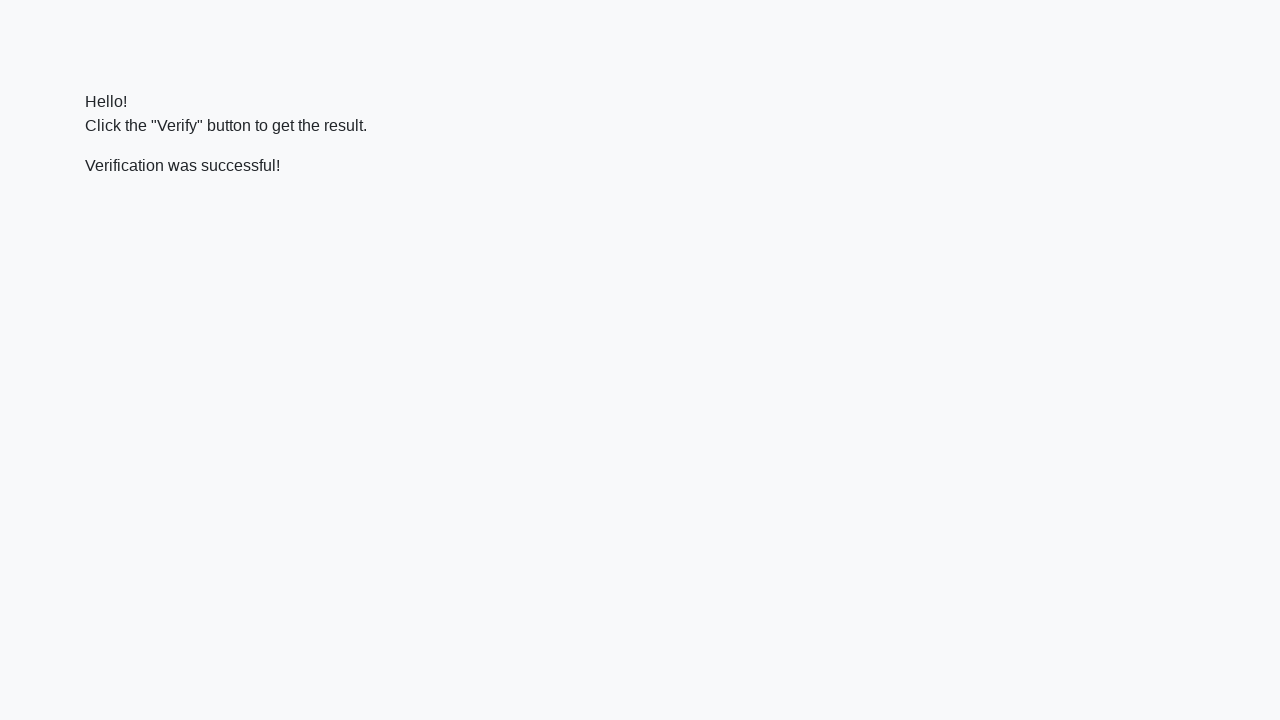

Retrieved success message text: Verification was successful!
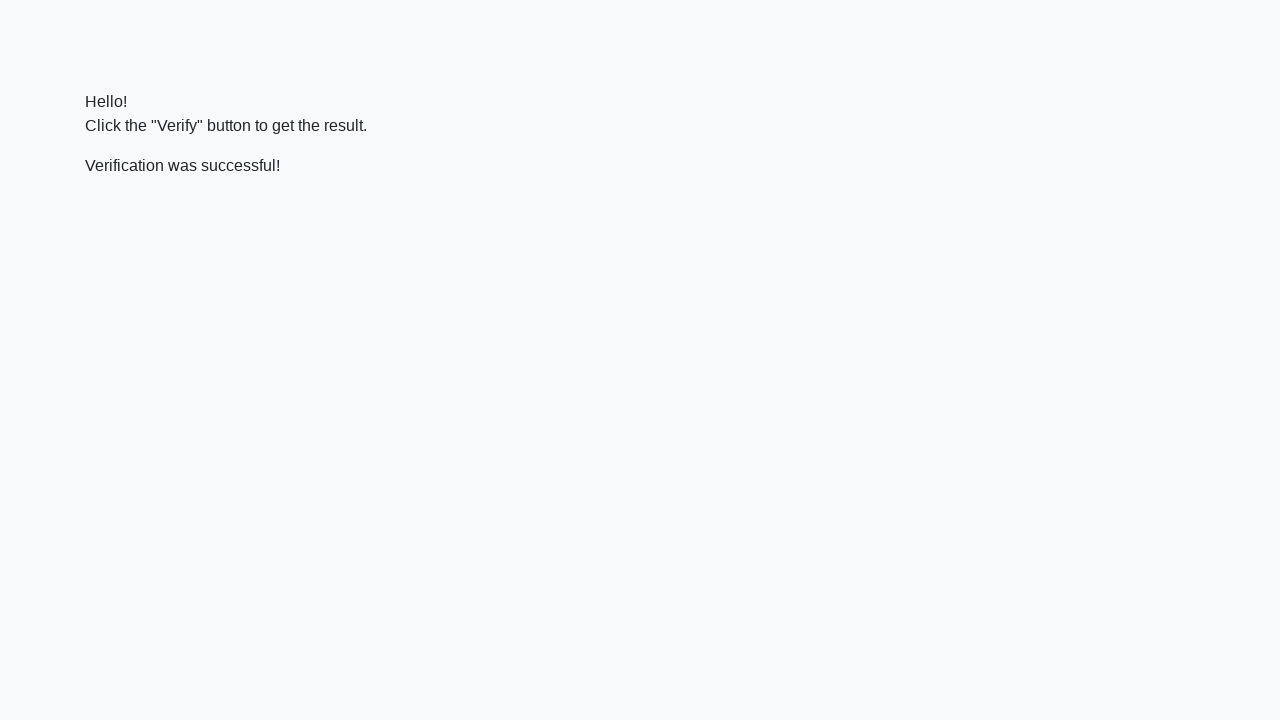

Verified 'successful' text is present in the message
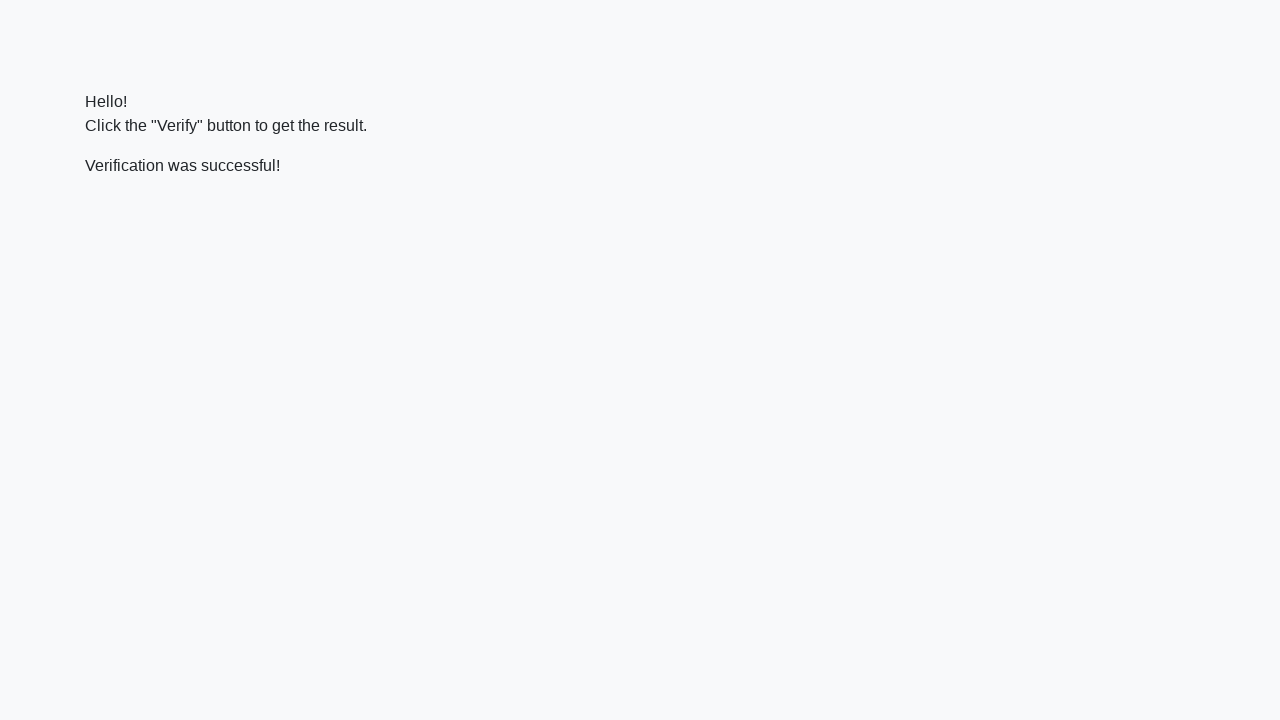

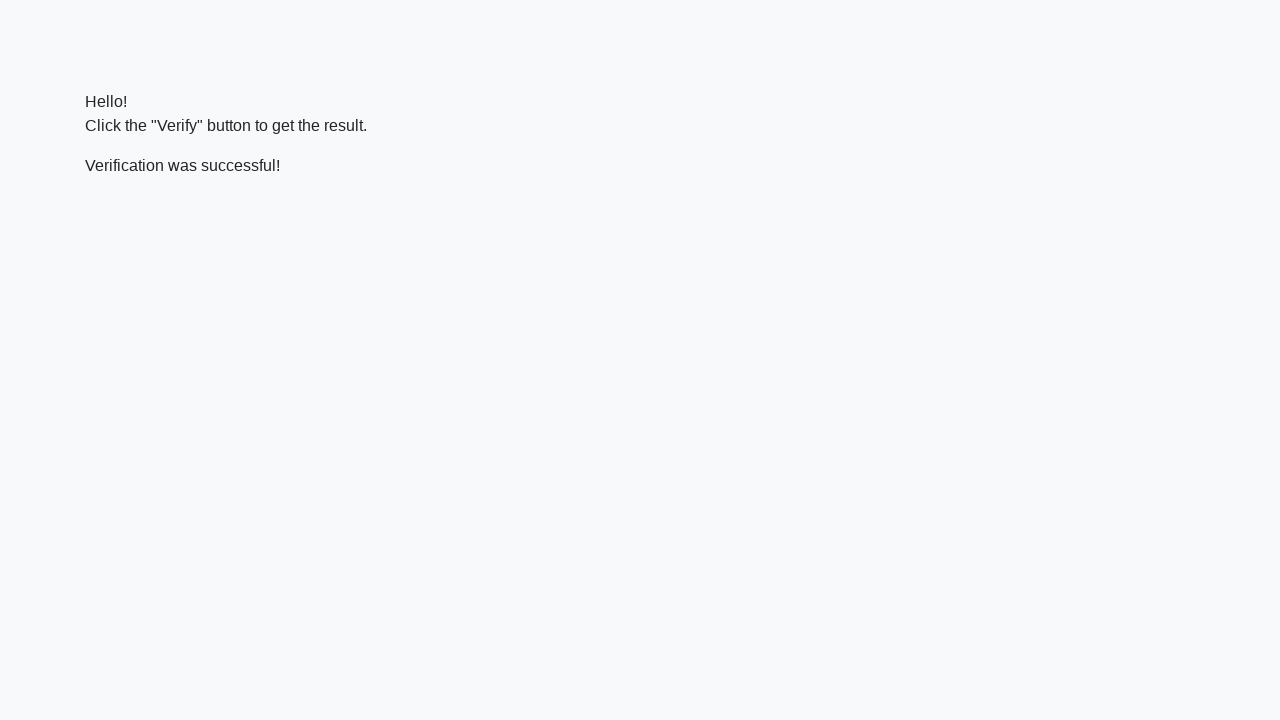